Tests frame navigation on Oracle Java documentation by switching between different frames and clicking links within them

Starting URL: https://docs.oracle.com/javase/8/docs/api

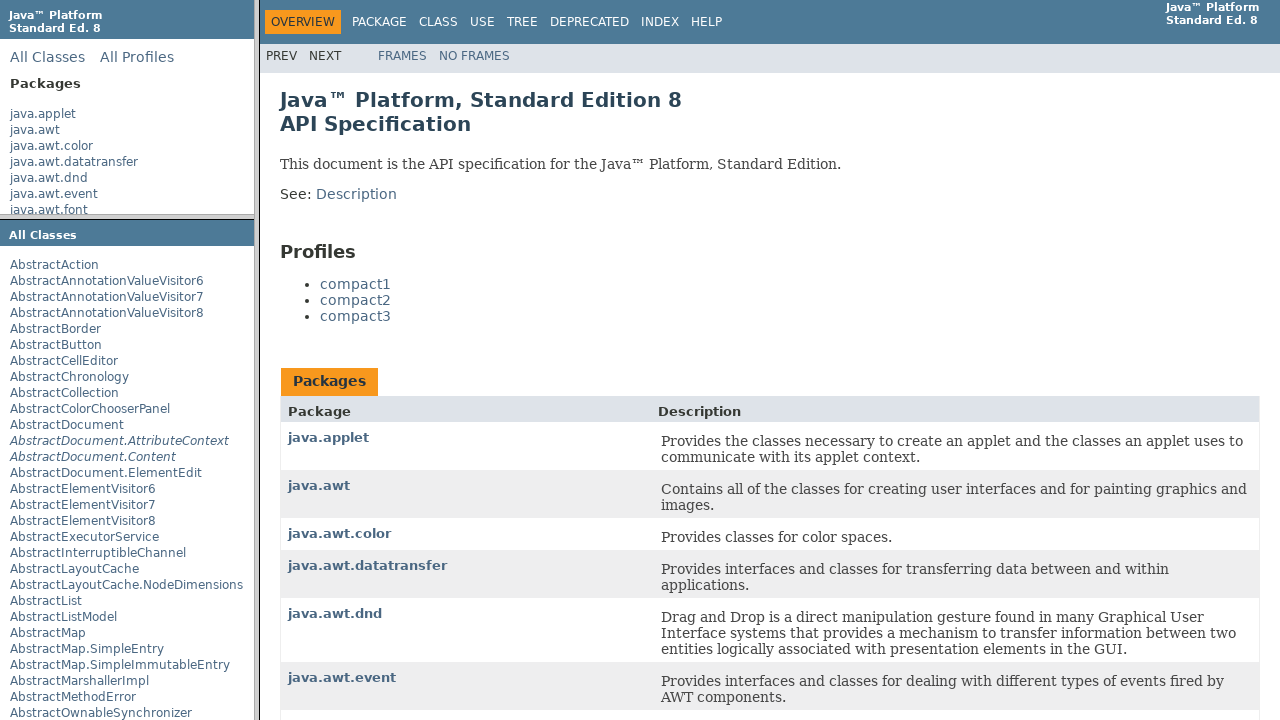

Retrieved packageListFrame
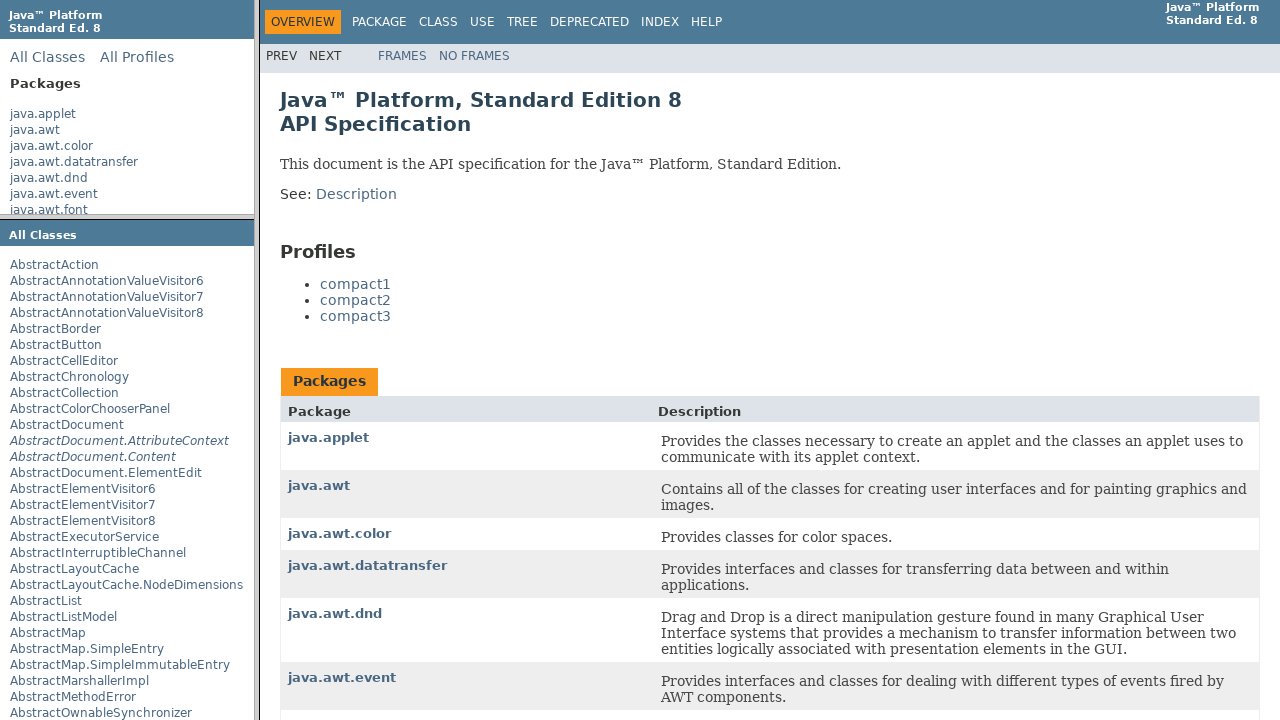

Clicked on java.awt.color link in package list frame at (52, 146) on text=java.awt.color
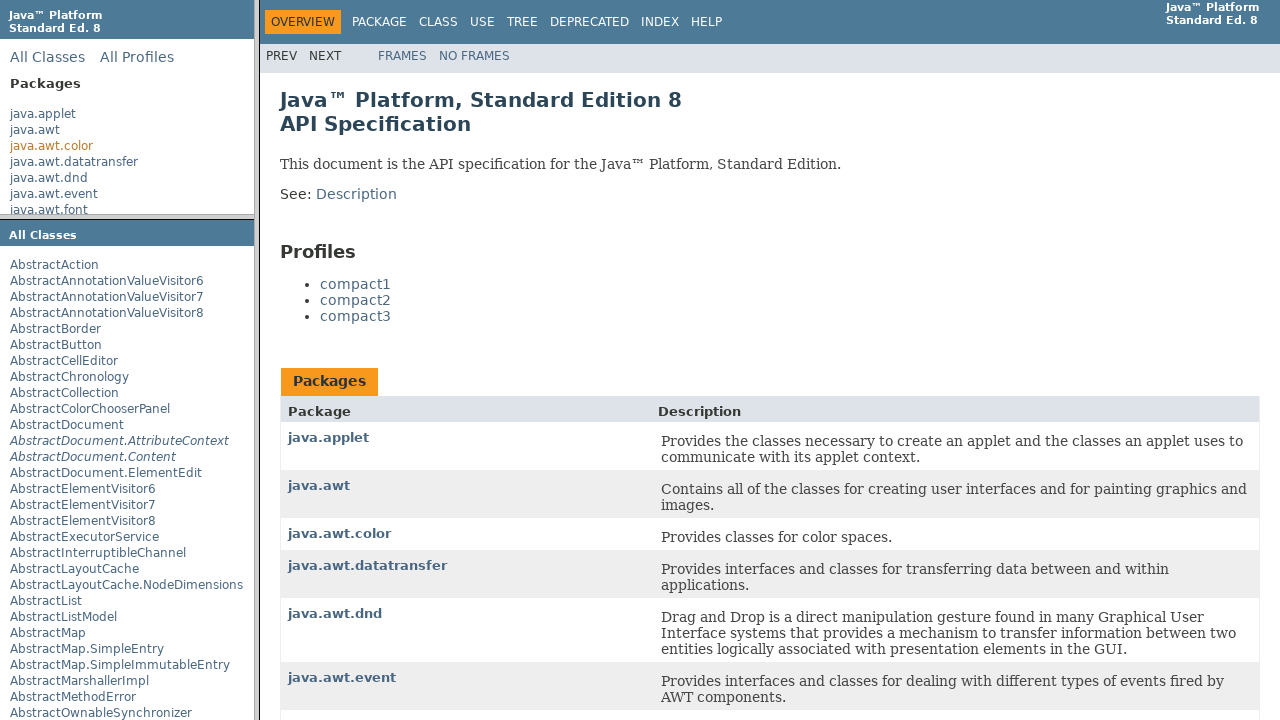

Retrieved packageFrame
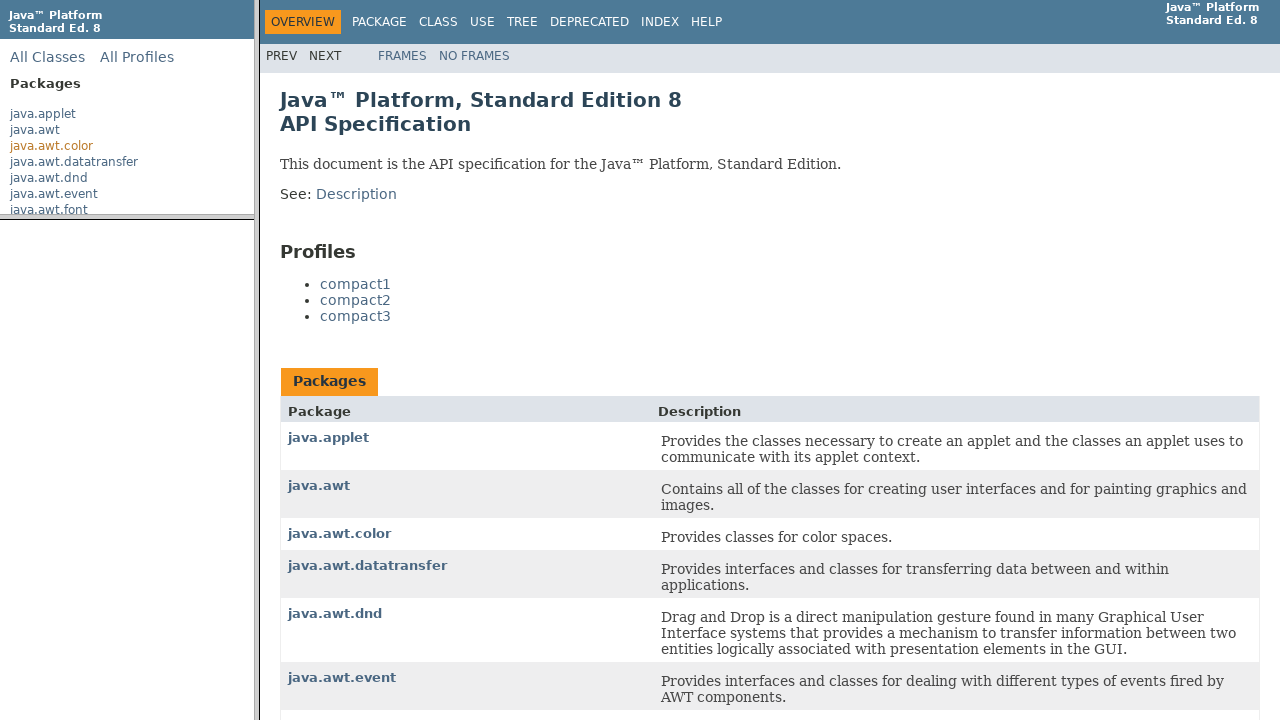

Clicked on ColorSpace link in package frame at (42, 294) on text=ColorSpace
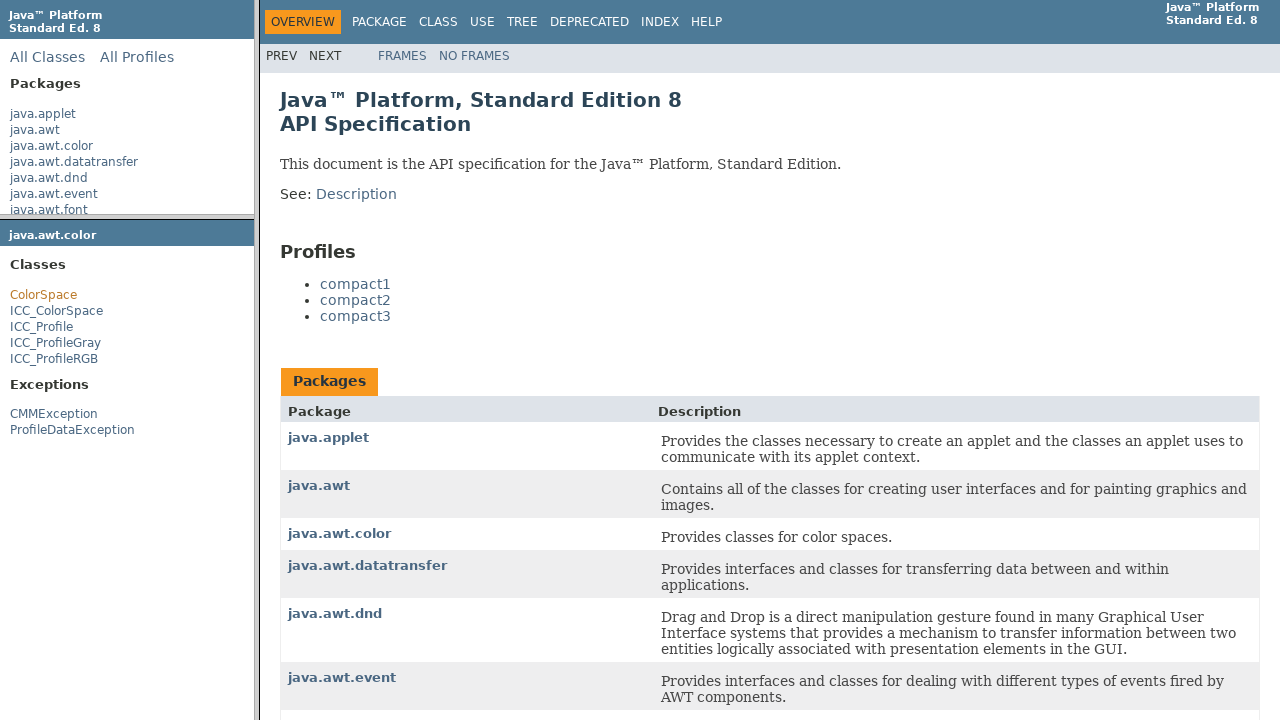

Retrieved classFrame
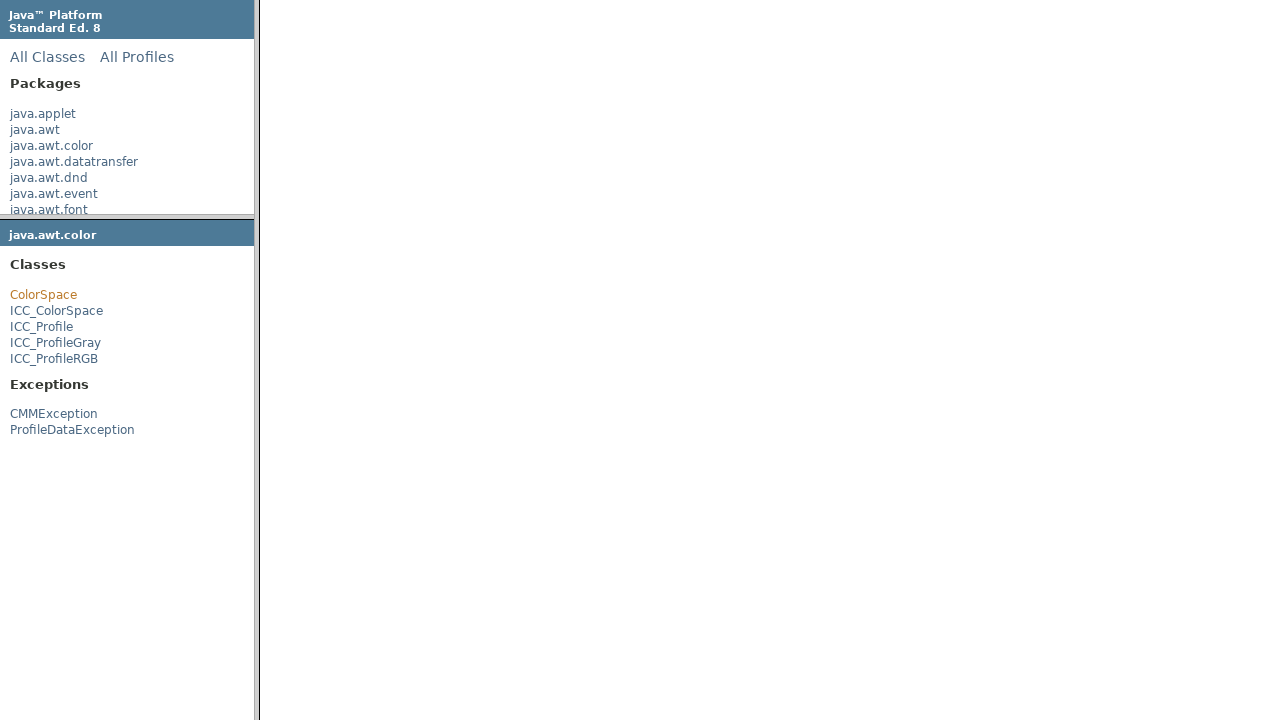

Printed page title: Overview (Java Platform SE 8 )
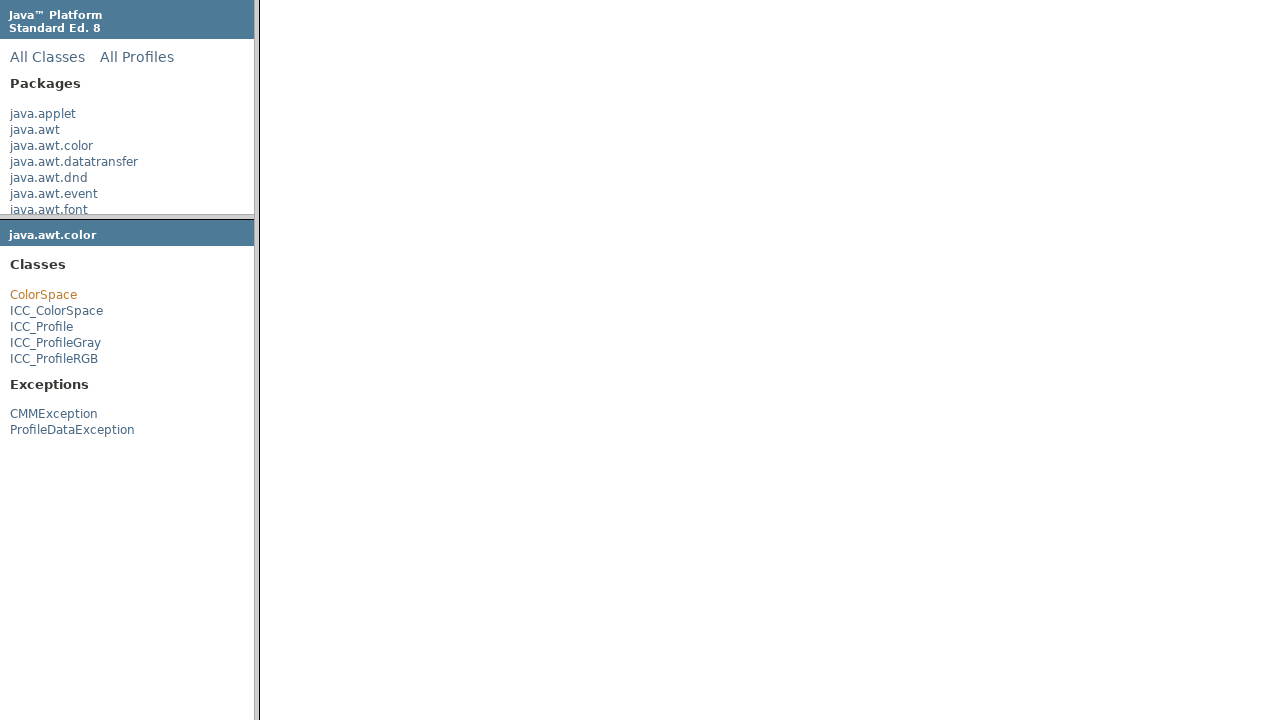

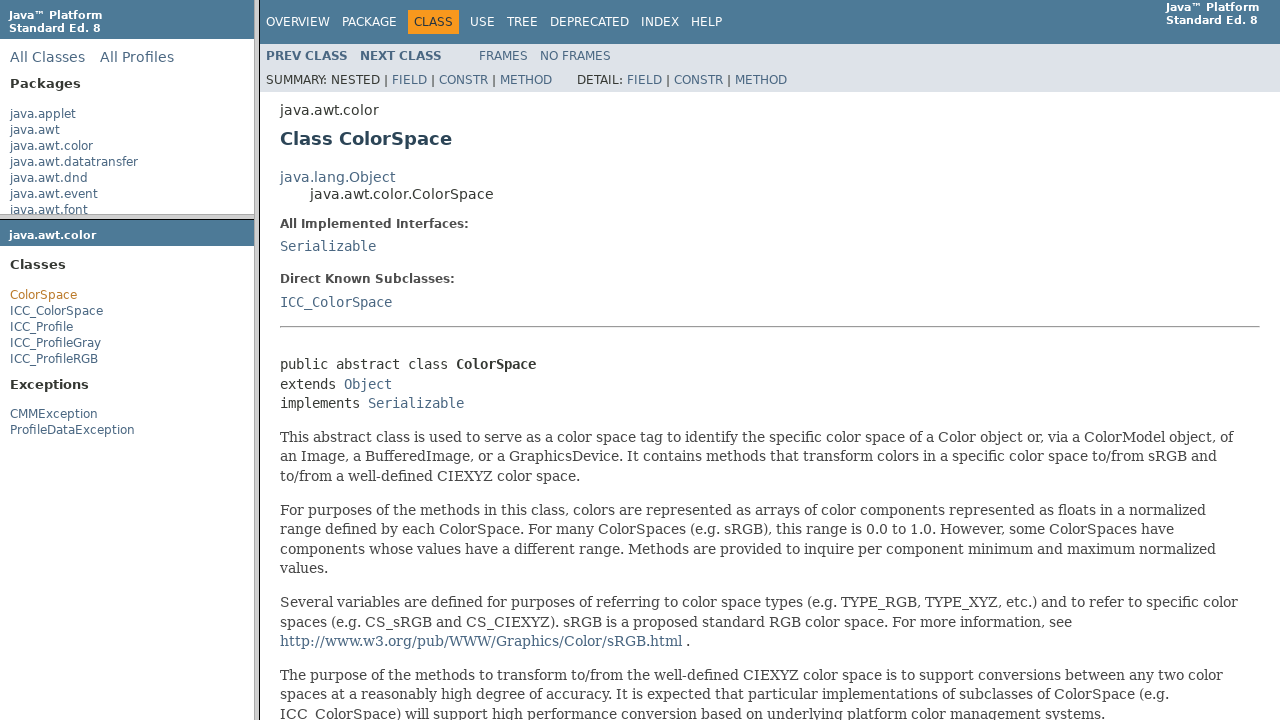